Tests the old style select menu dropdown by selecting options using index, visible text, and value attributes

Starting URL: https://demoqa.com/select-menu

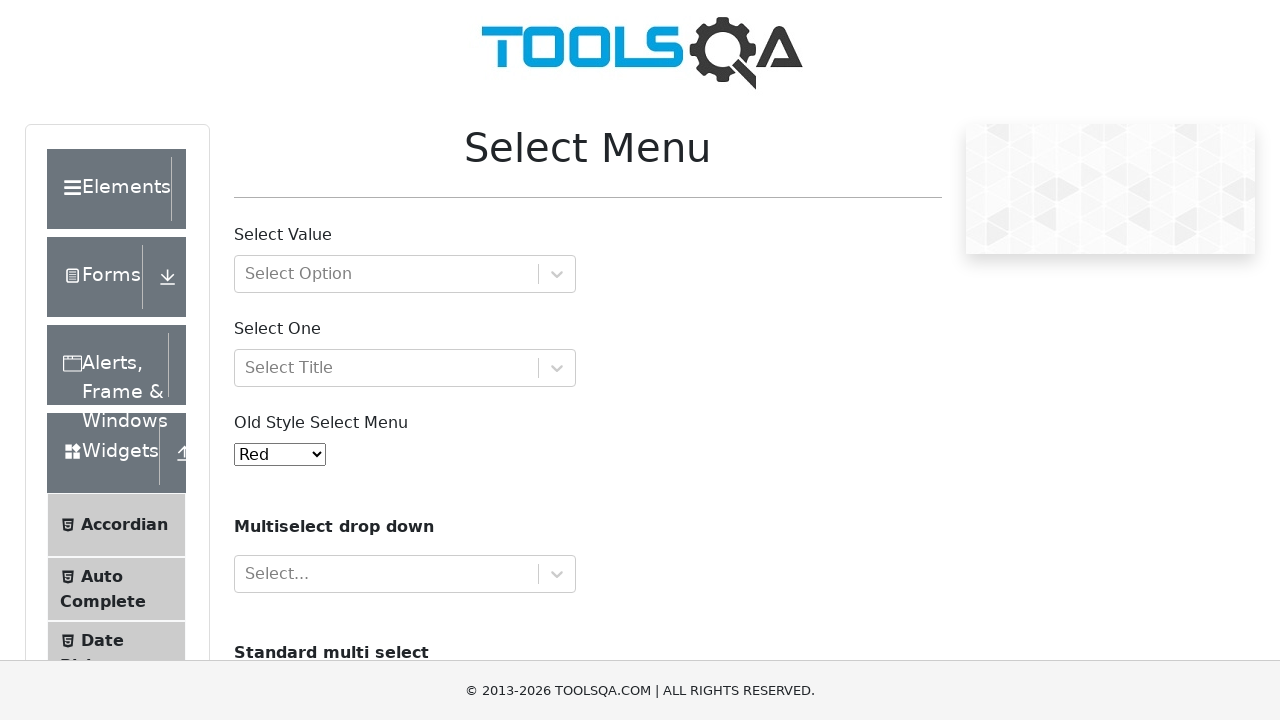

Old style select menu loaded and visible
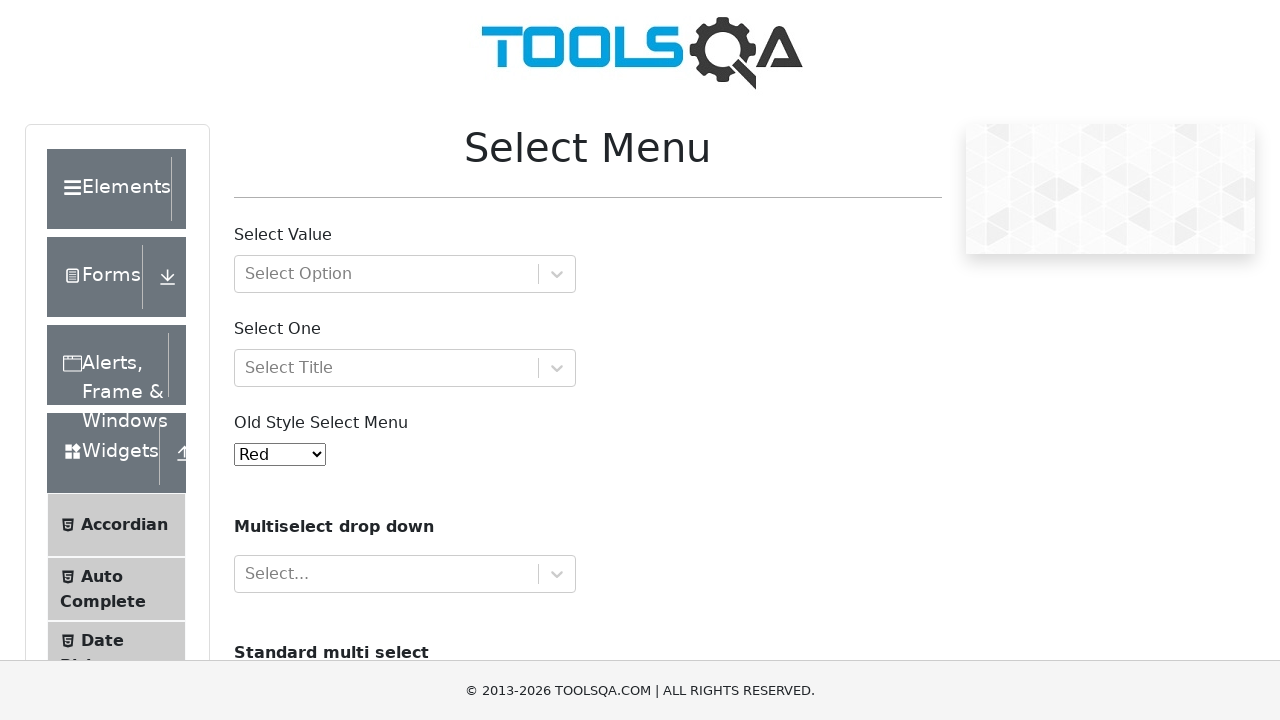

Selected 'Purple' option using index 4 on #oldSelectMenu
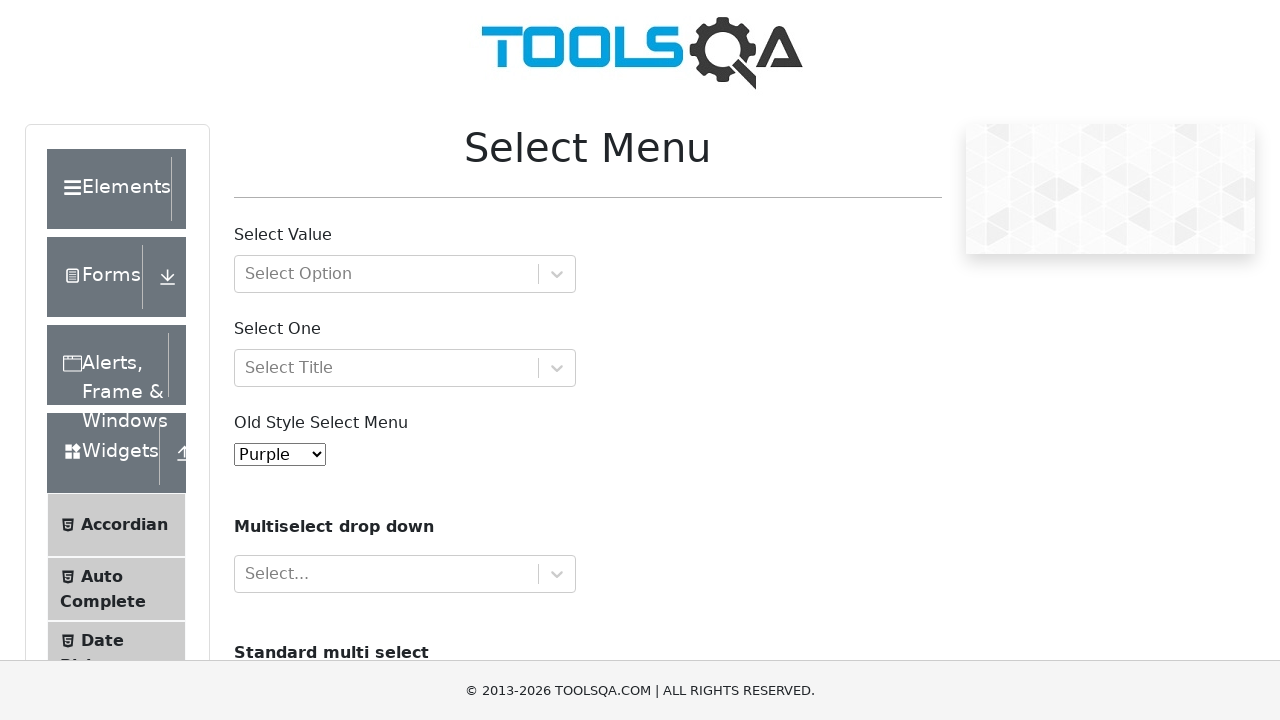

Selected 'Magenta' option using visible text on #oldSelectMenu
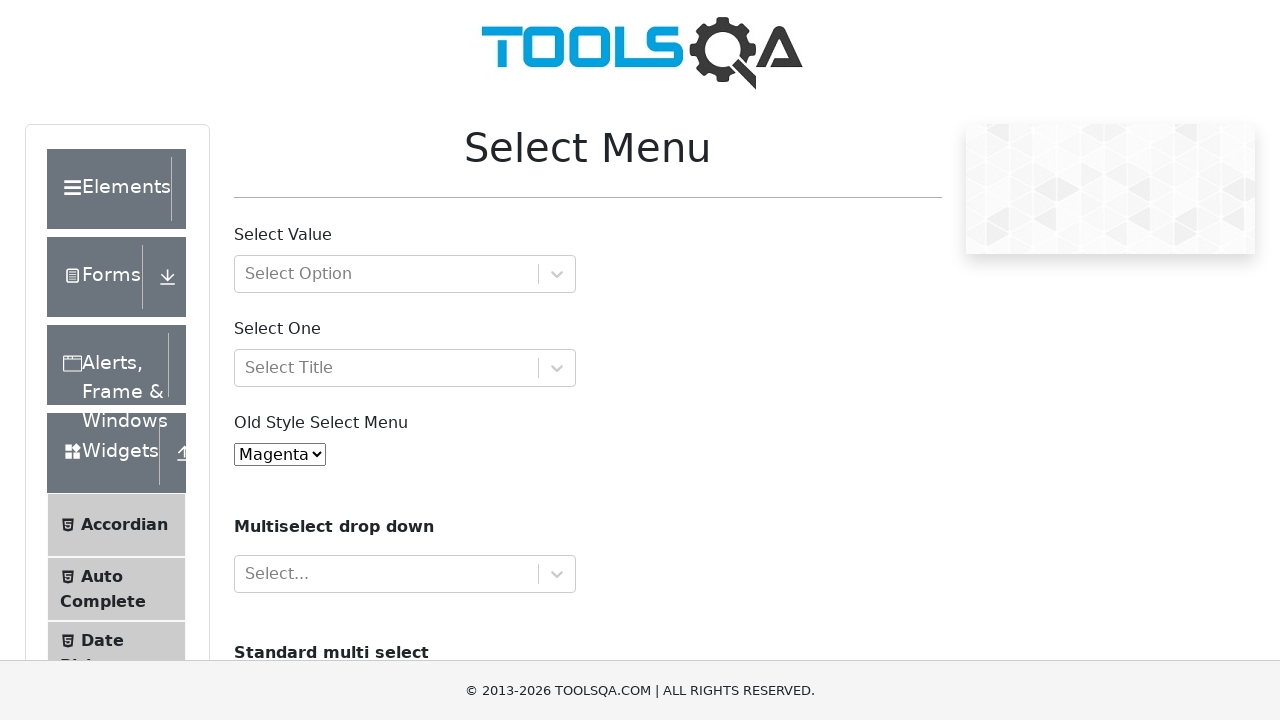

Selected 'Yellow' option using value attribute '3' on #oldSelectMenu
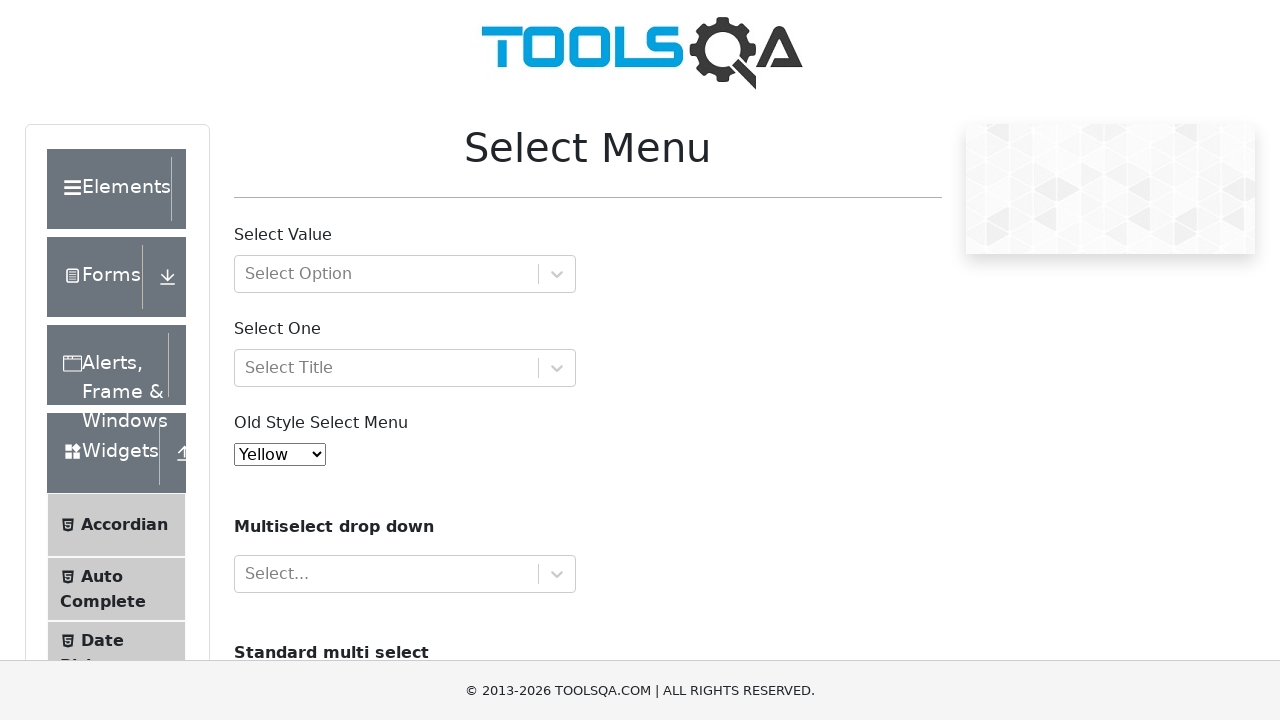

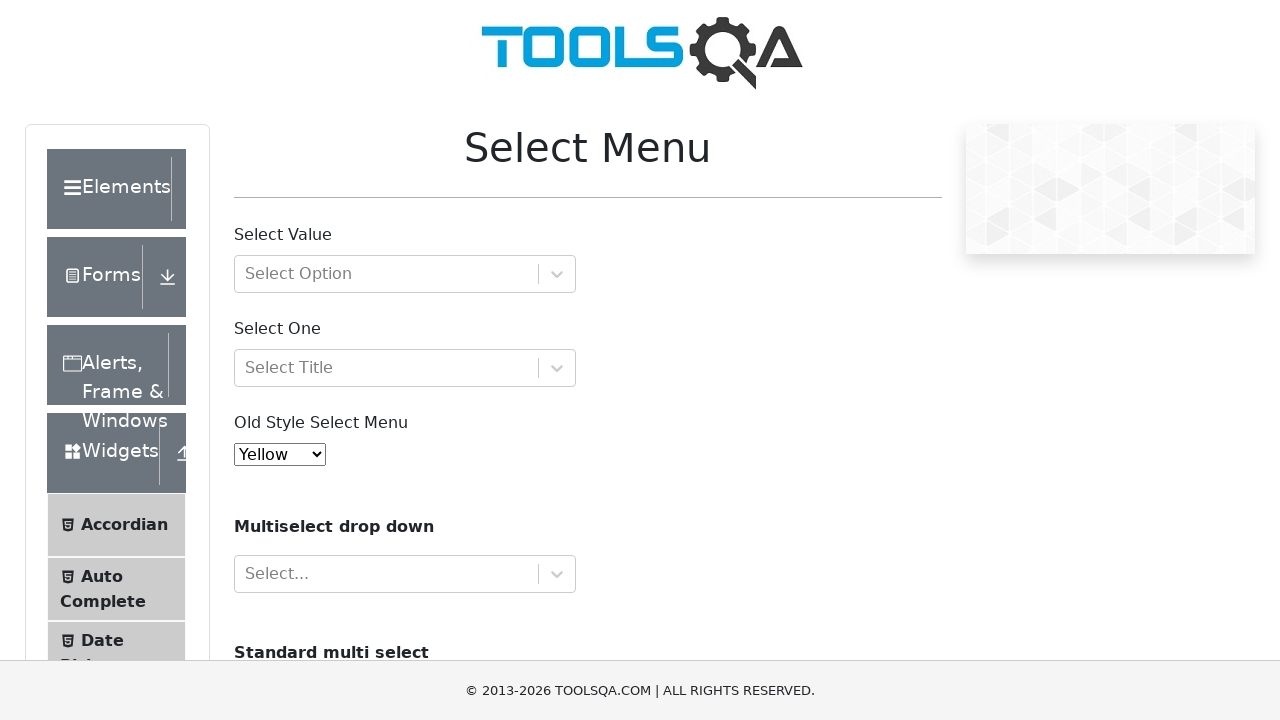